Tests browser alert functionality by clicking a confirm button, verifying the alert text, and accepting the alert dialog

Starting URL: https://demoqa.com/alerts

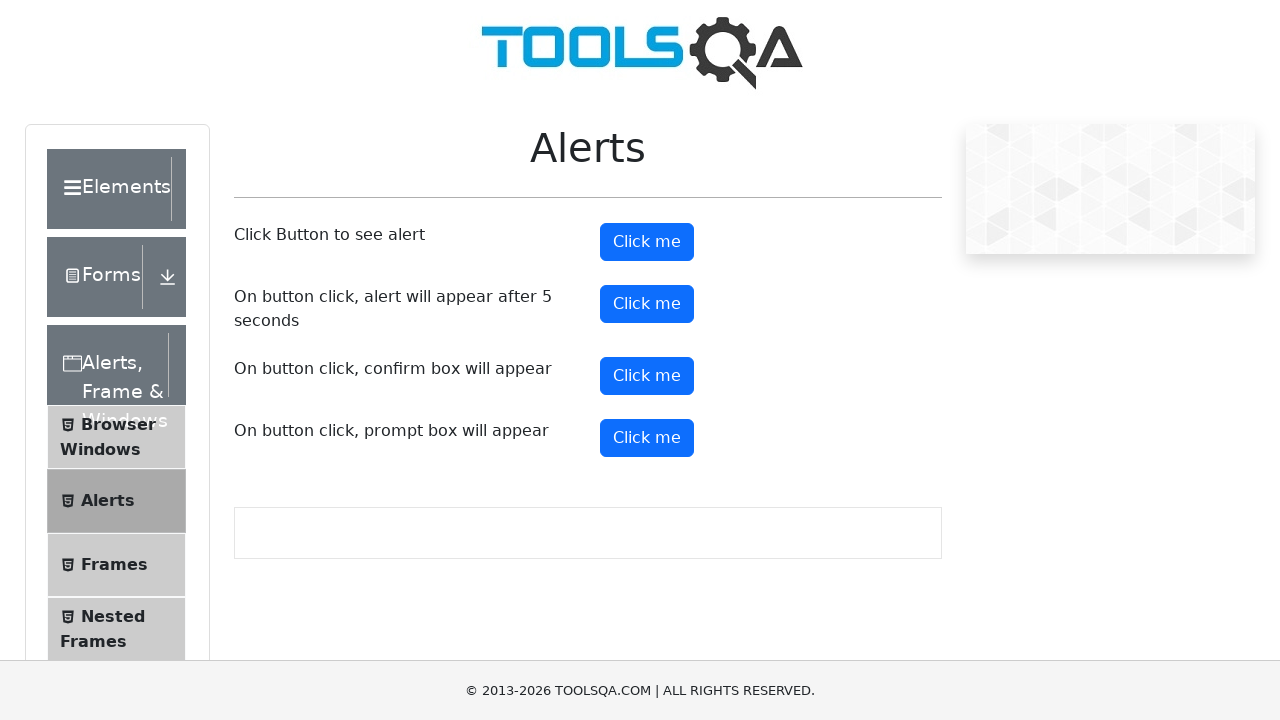

Clicked the confirm button to trigger the alert at (647, 376) on #confirmButton
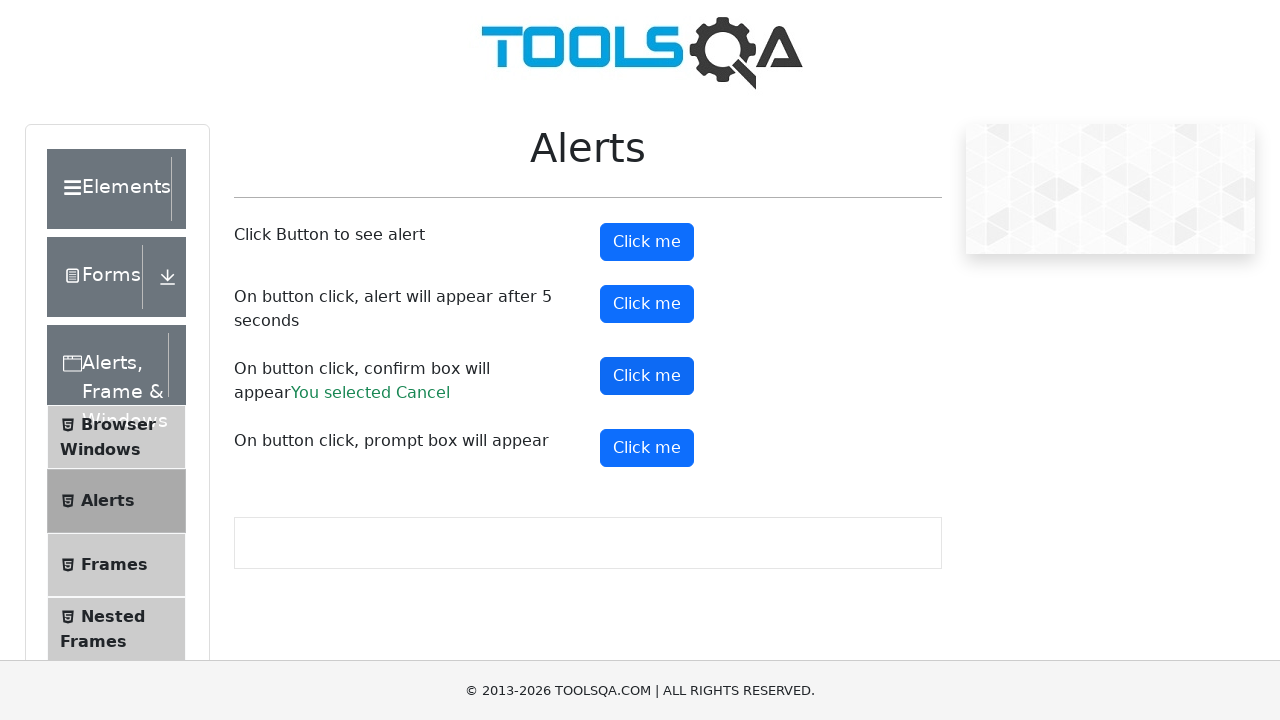

Set up dialog handler to accept alerts
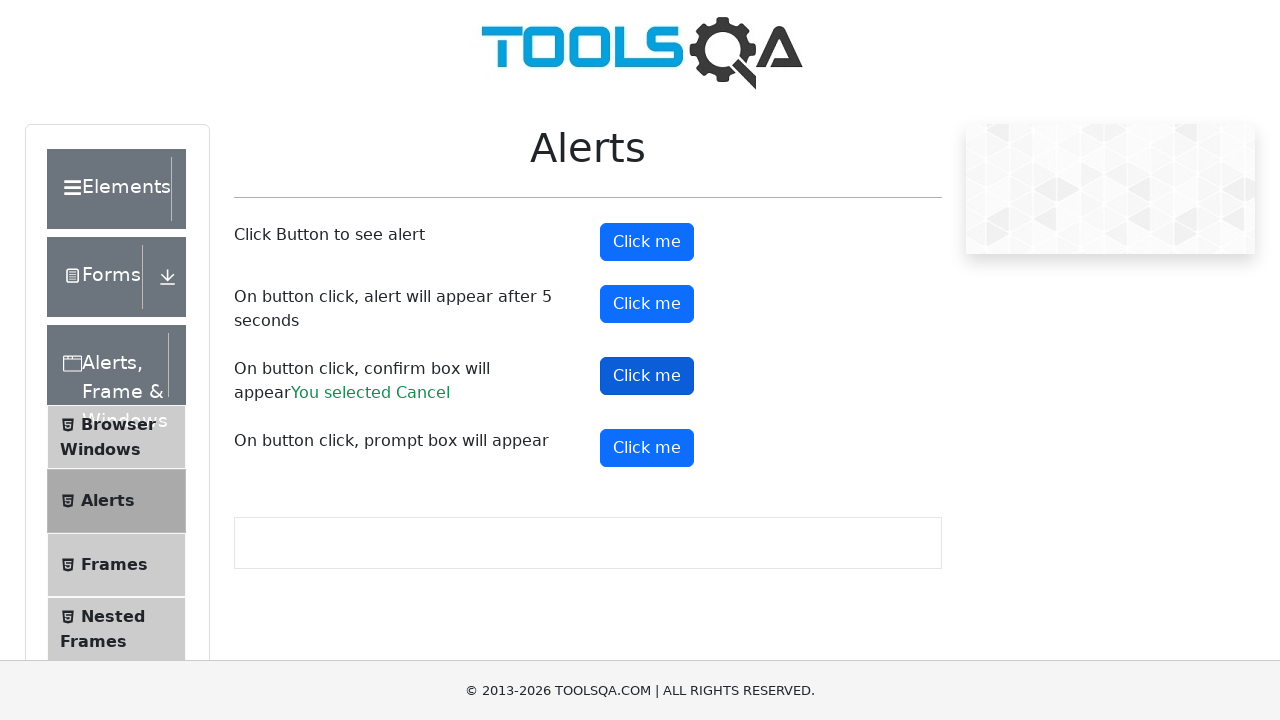

Clicked confirm button again to trigger and handle the dialog at (647, 376) on #confirmButton
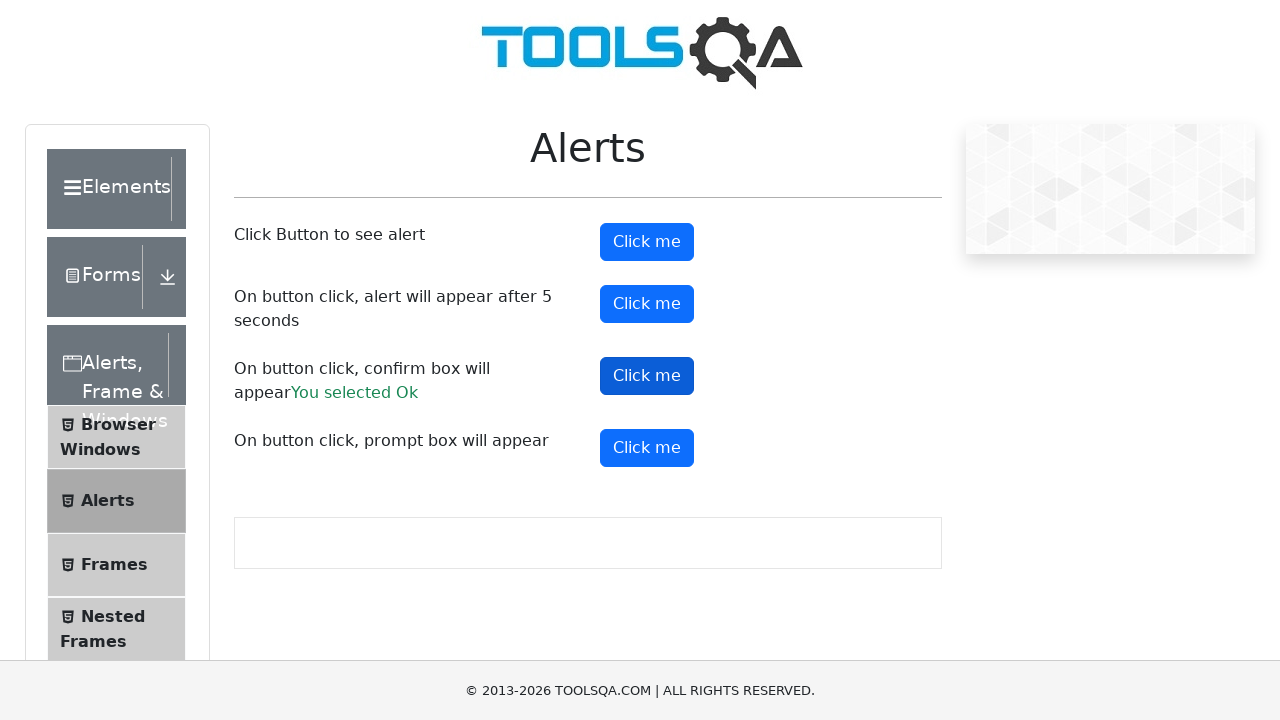

Waited for the result text to appear after accepting the alert
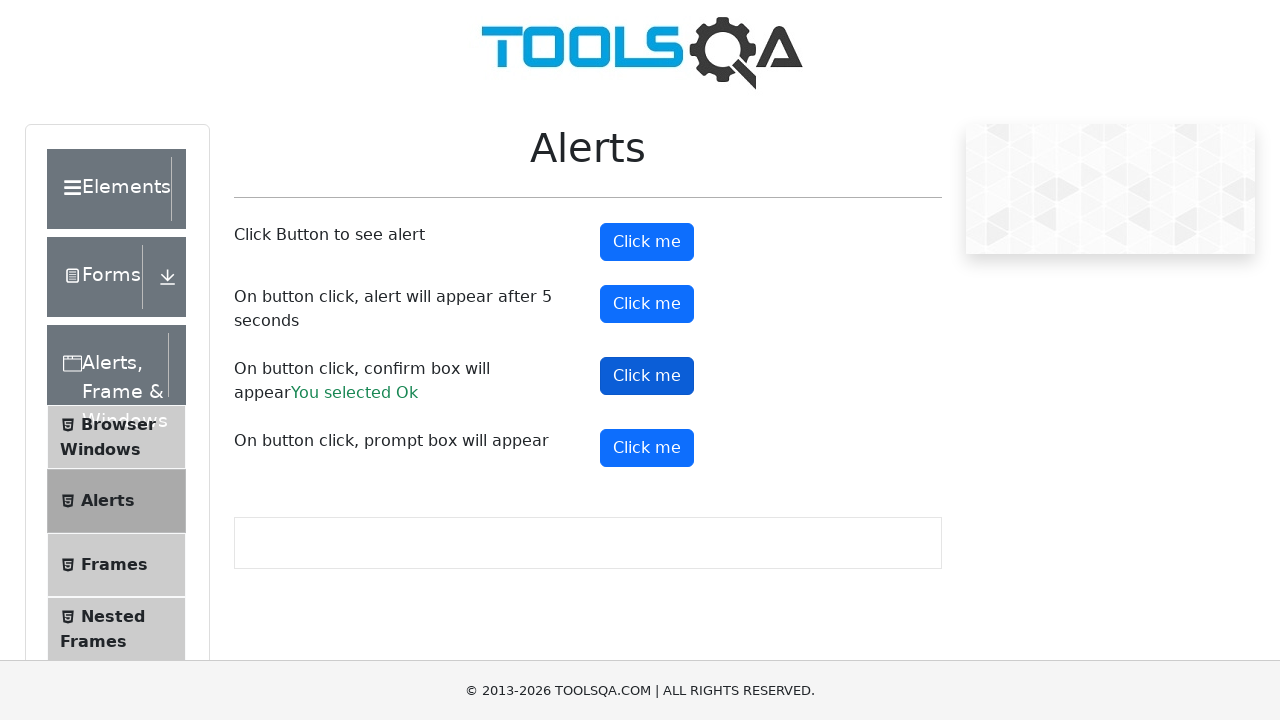

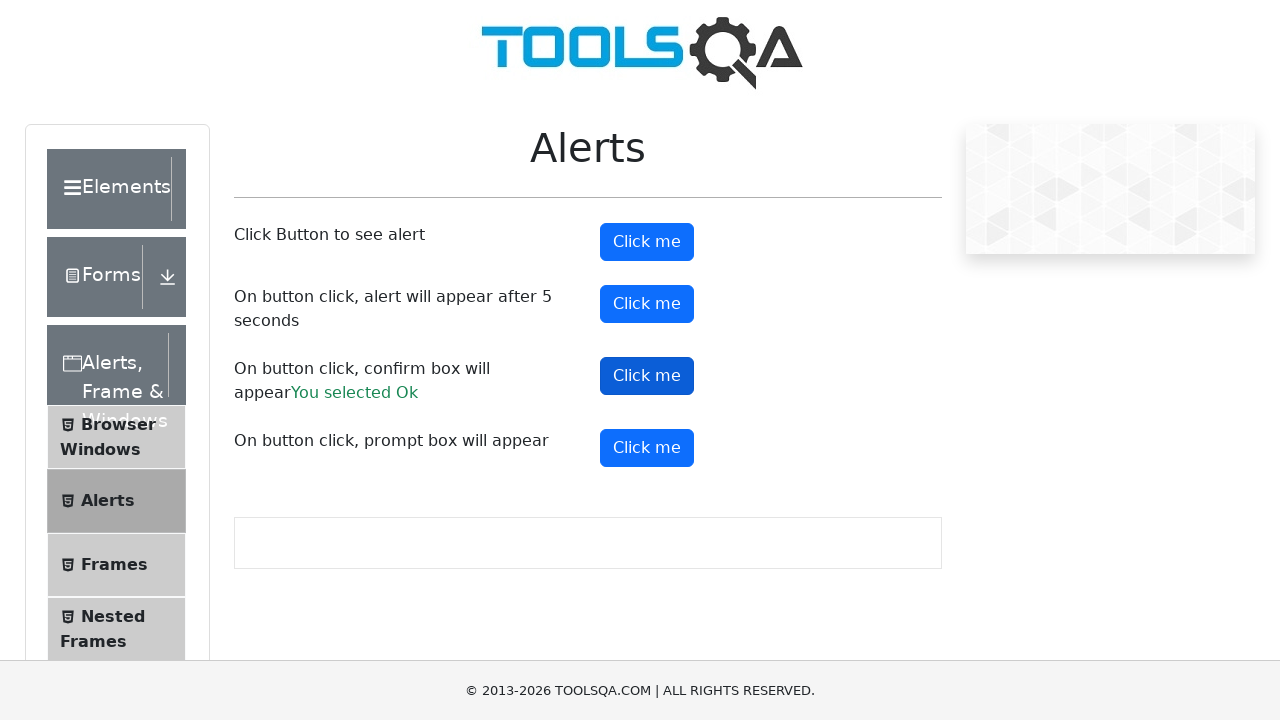